Tests window handling functionality by clicking a link that opens a new window, switching between windows, and verifying content in both windows

Starting URL: https://the-internet.herokuapp.com/windows

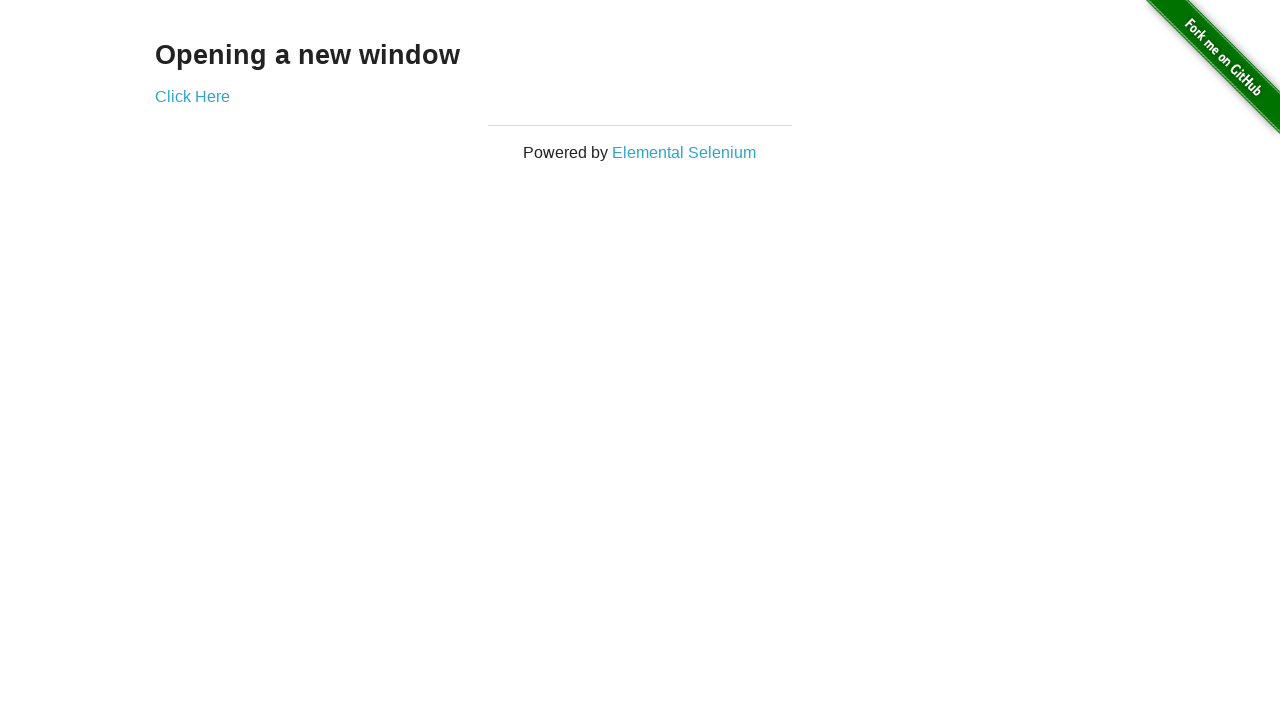

Clicked 'Click Here' link to open new window at (192, 96) on text='Click Here'
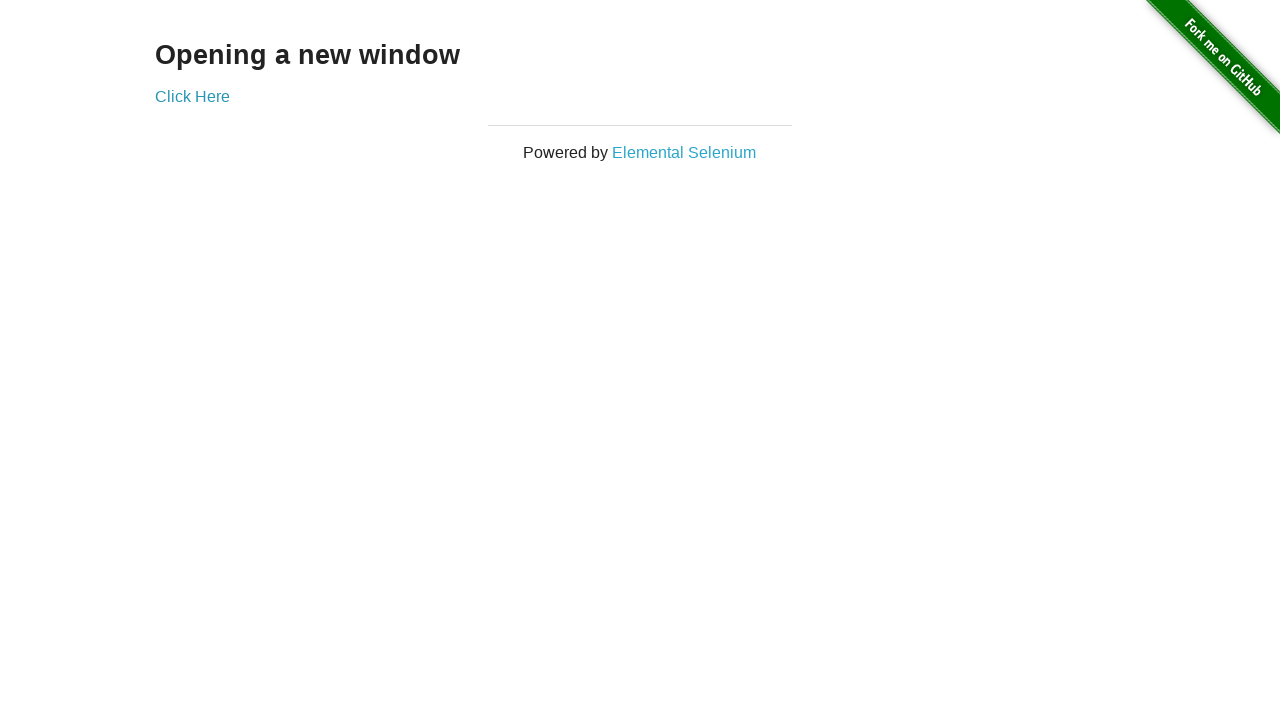

New window/page opened and captured
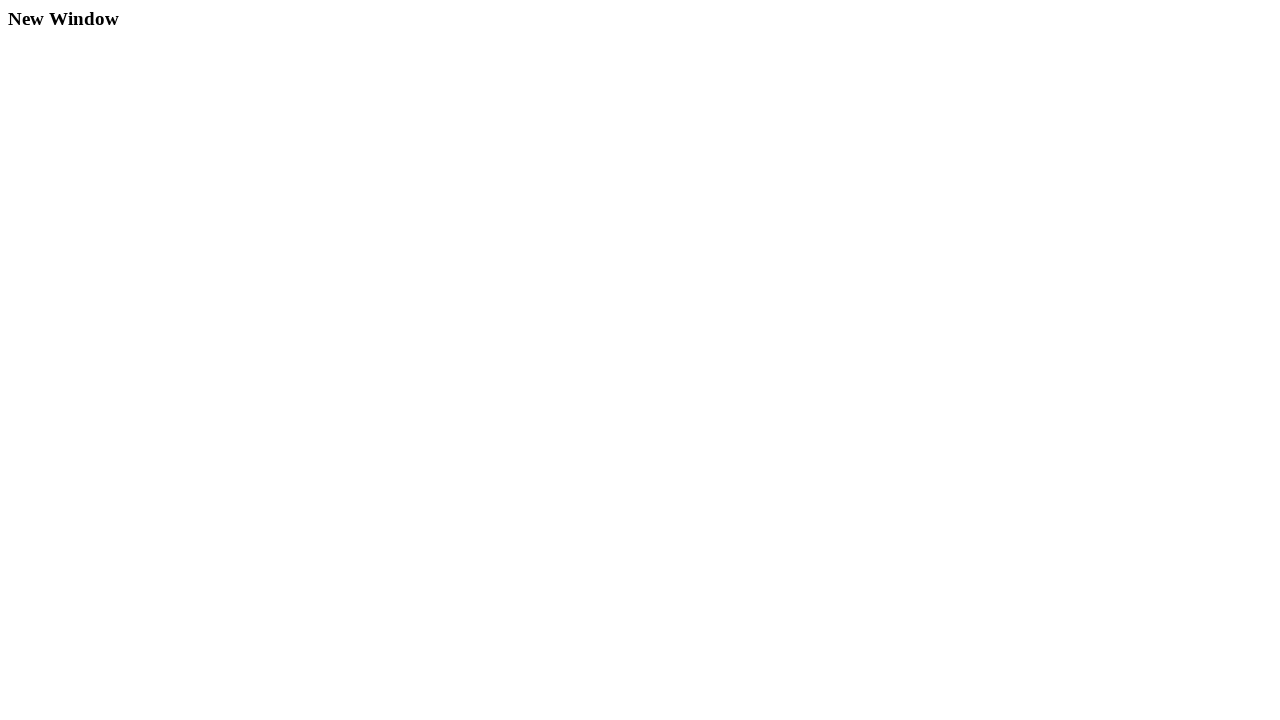

Waited for new page to fully load
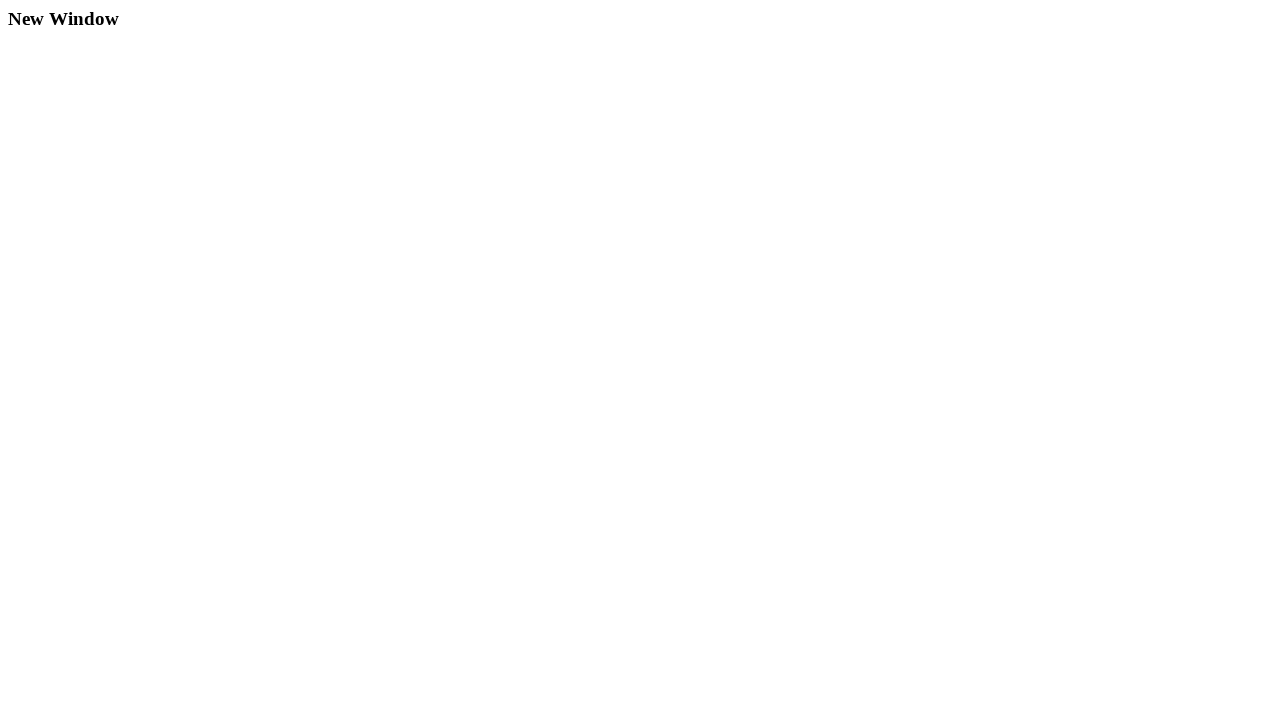

Retrieved heading text from new window: 'New Window'
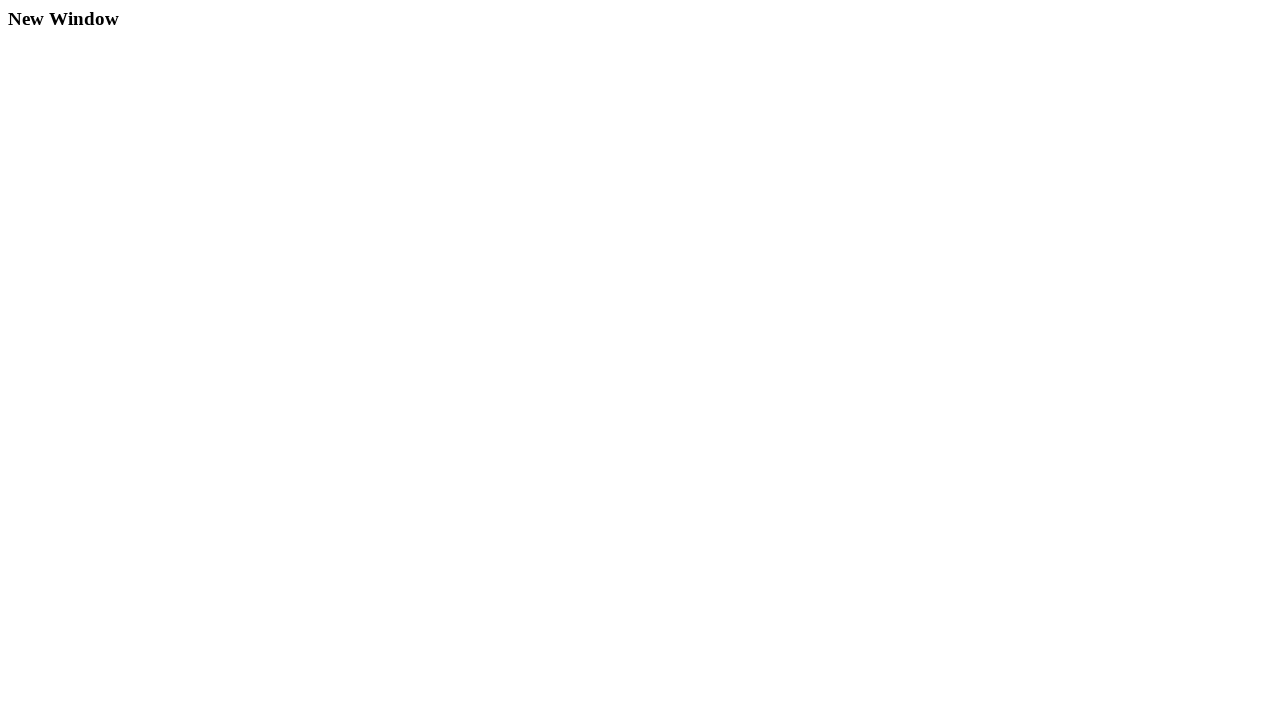

Printed heading text to console
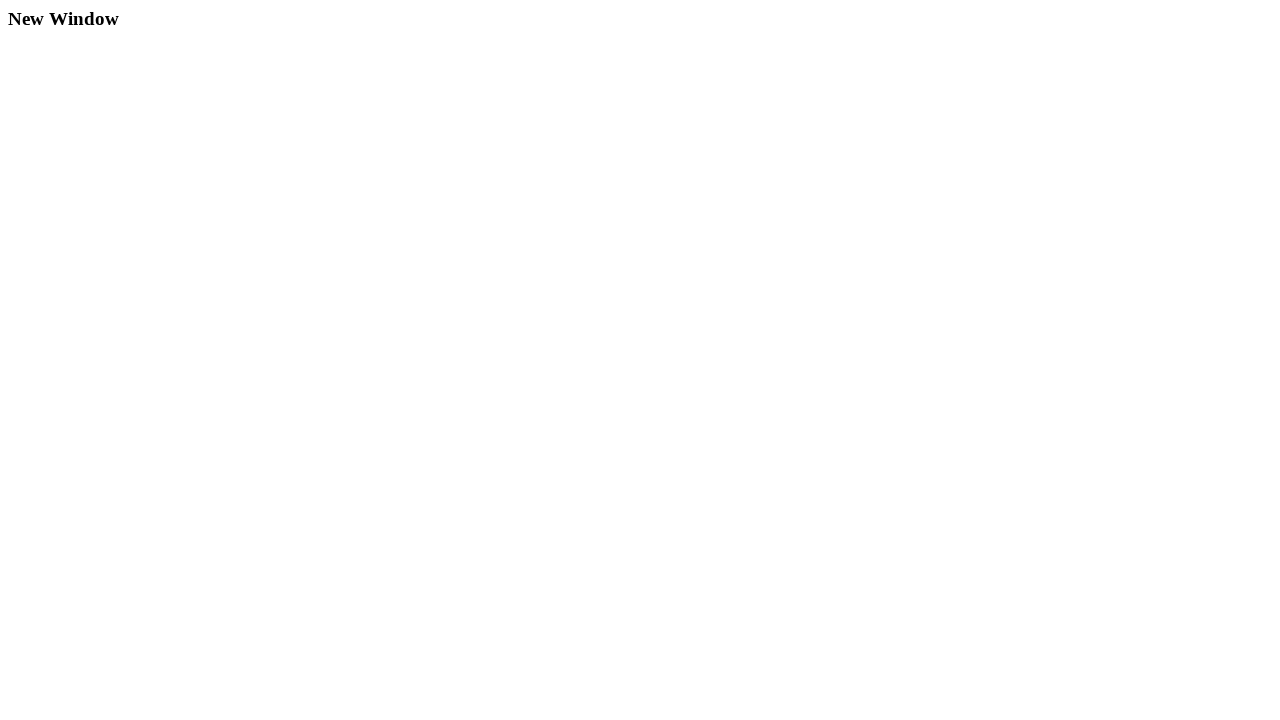

Closed new window/page
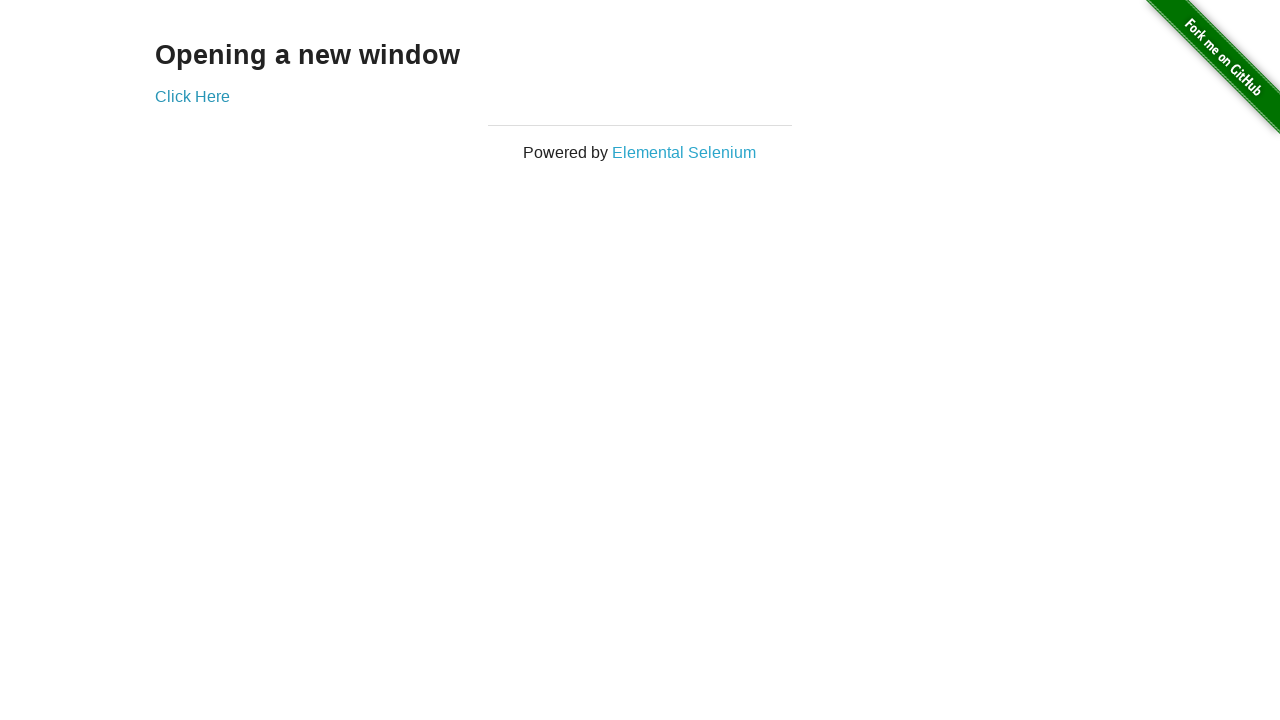

Verified original window contains heading 'Opening a new window'
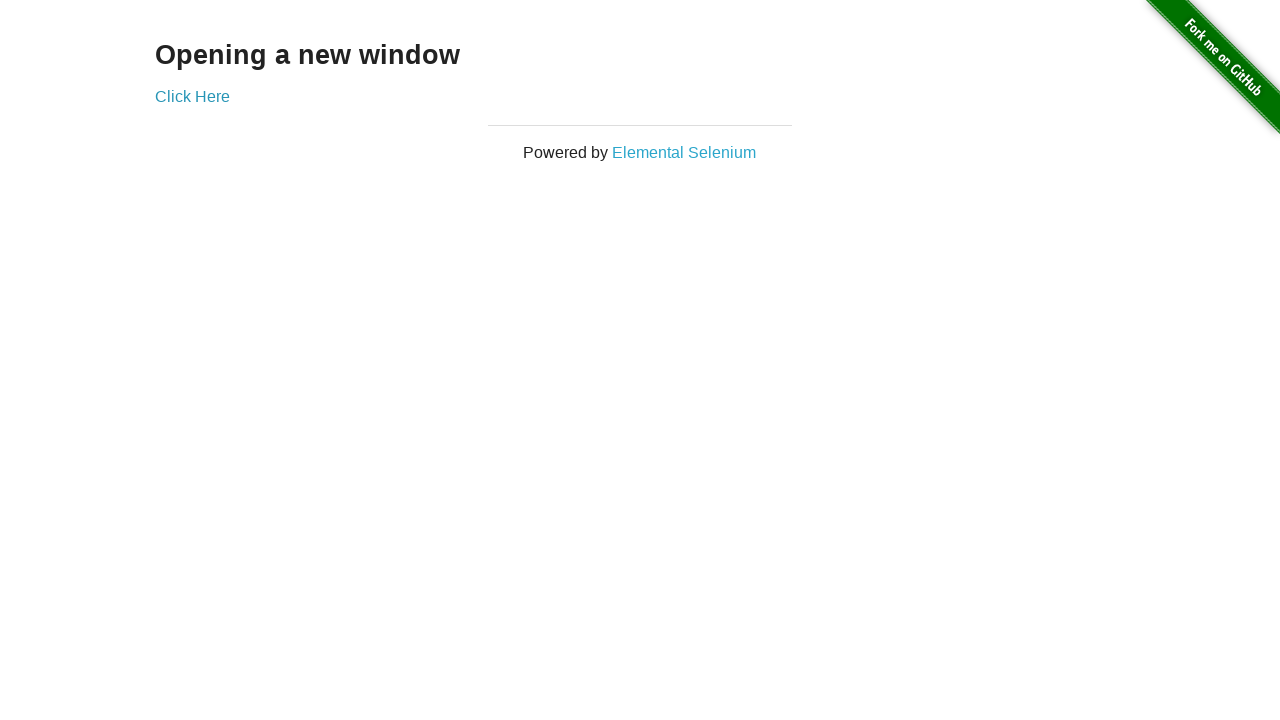

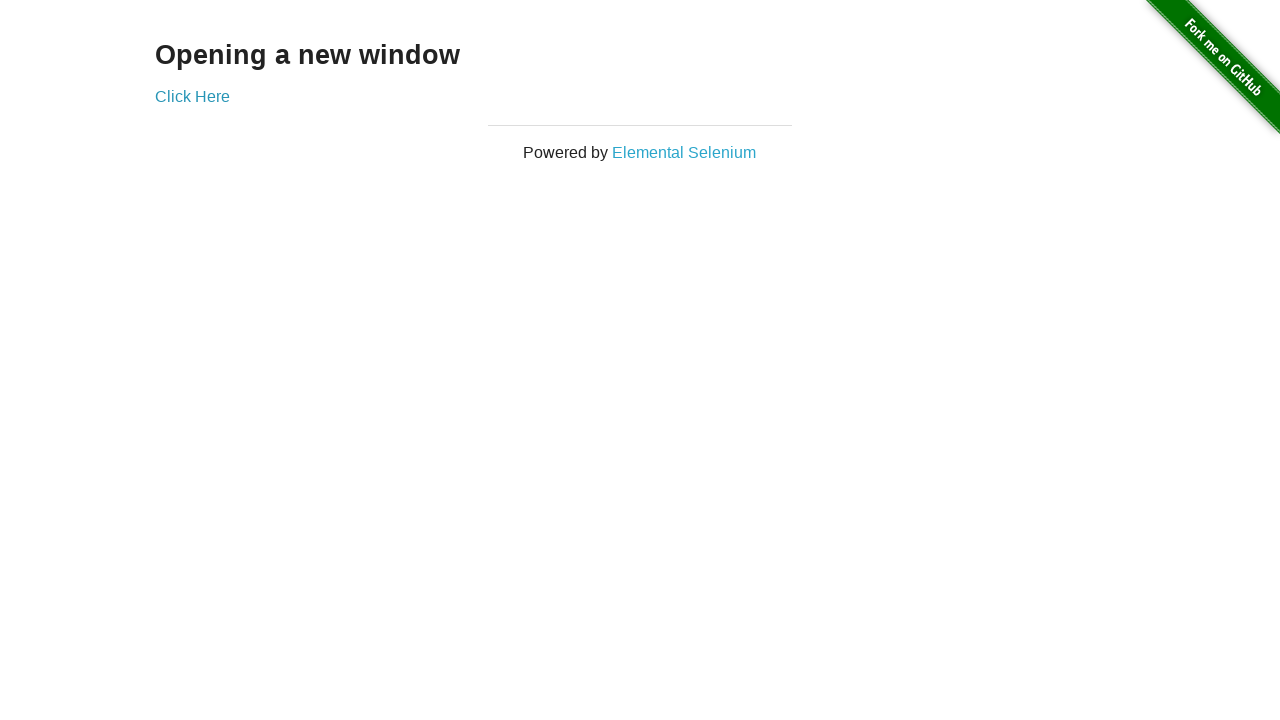